Tests handling multiple browser windows/tabs by opening a link in a new tab and interacting with elements in both tabs

Starting URL: https://bonigarcia.dev/selenium-webdriver-java/

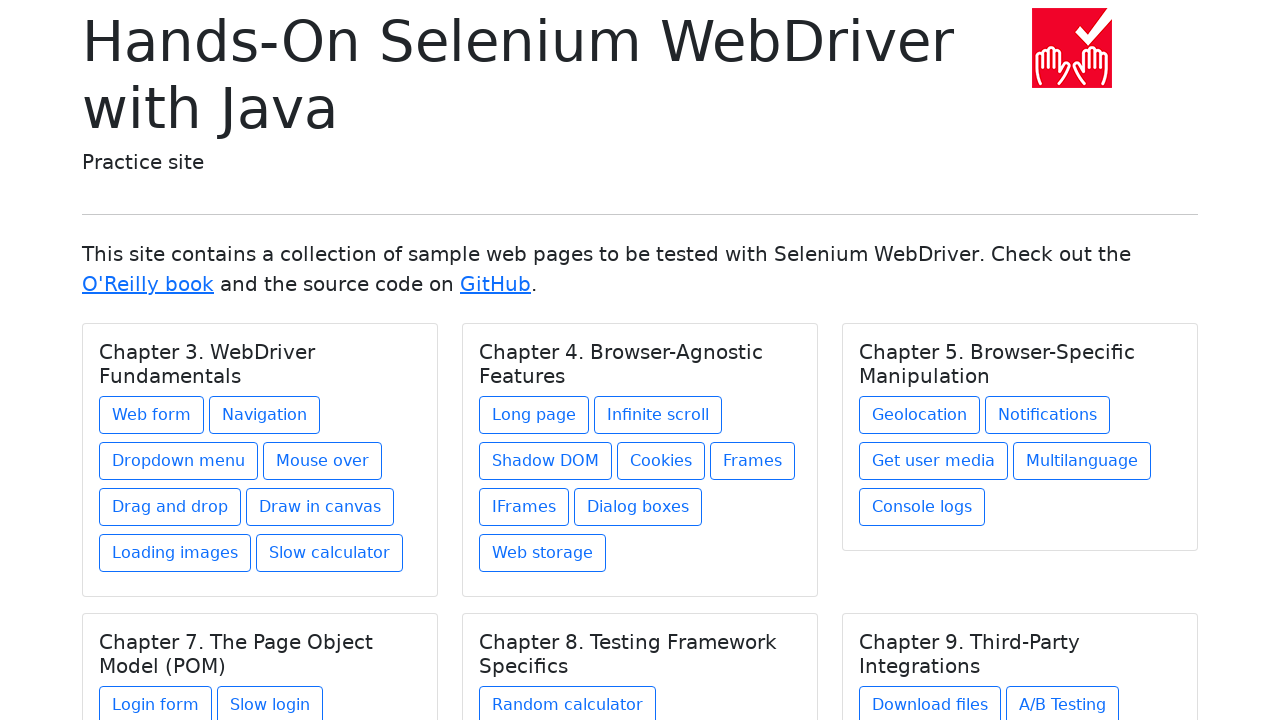

Pressed Control key down
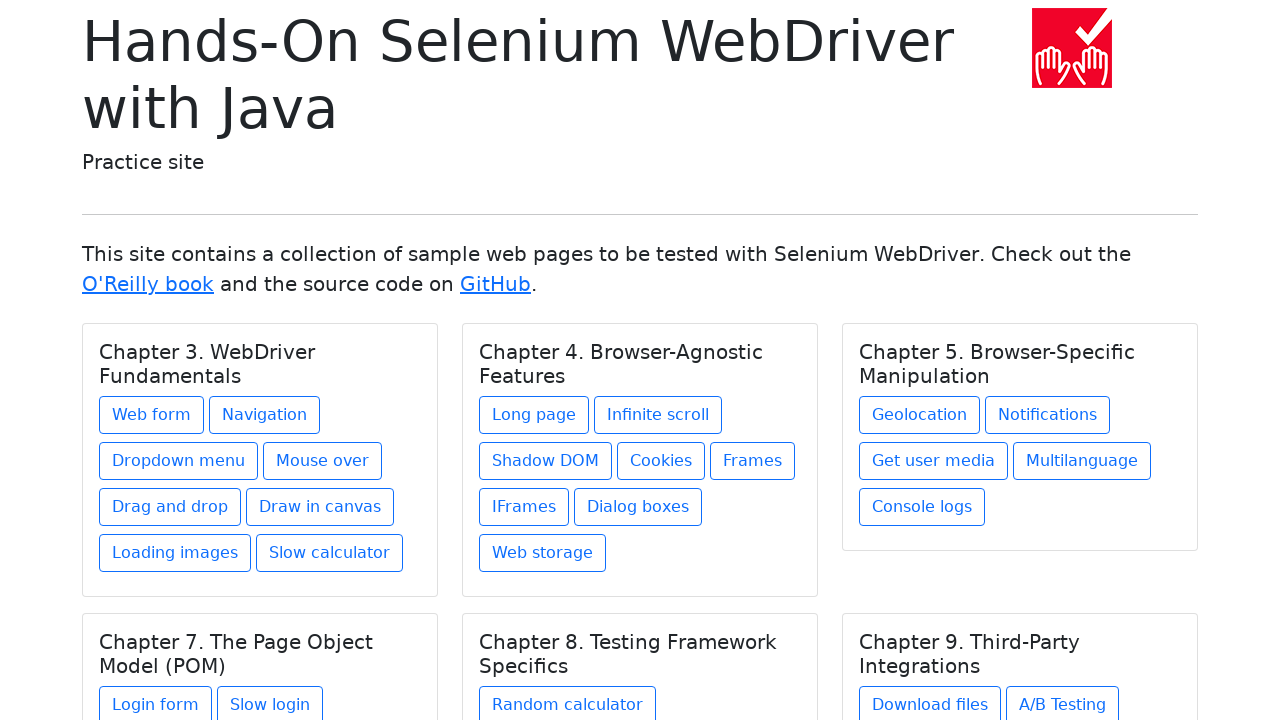

Clicked 'Web form' link with Ctrl held to open in new tab at (152, 415) on xpath=//a[normalize-space()='Web form']
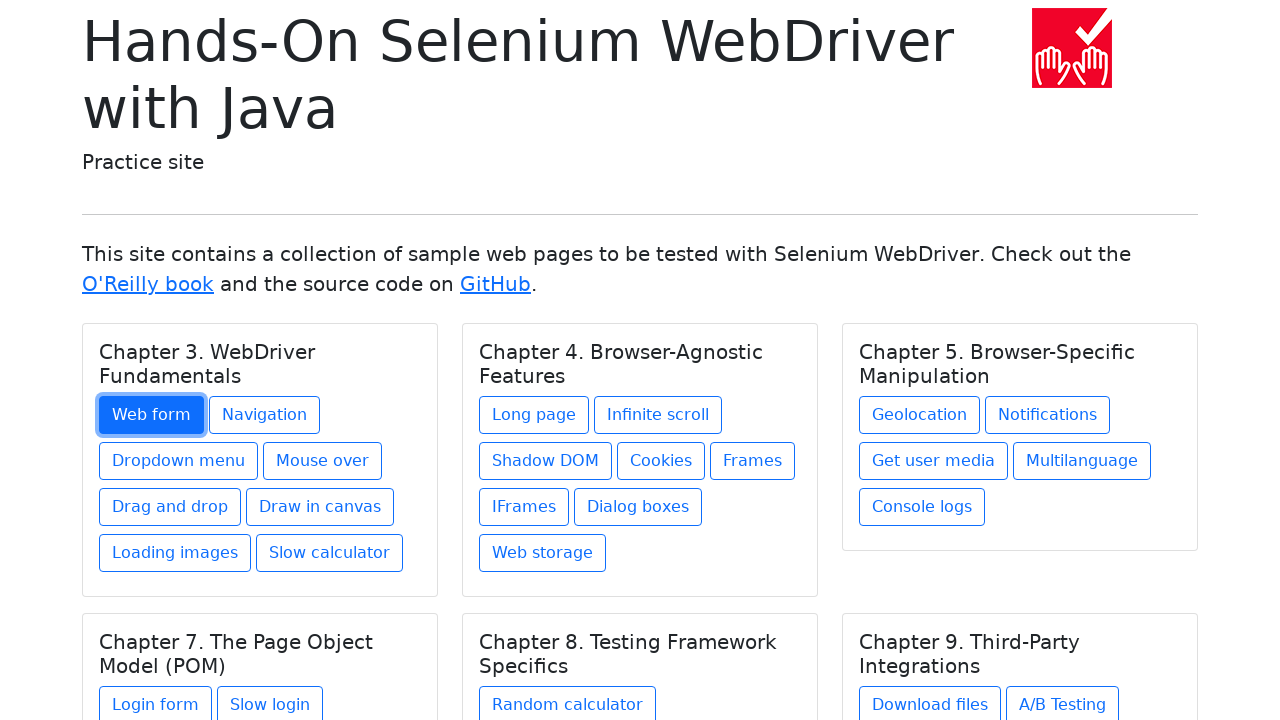

Released Control key
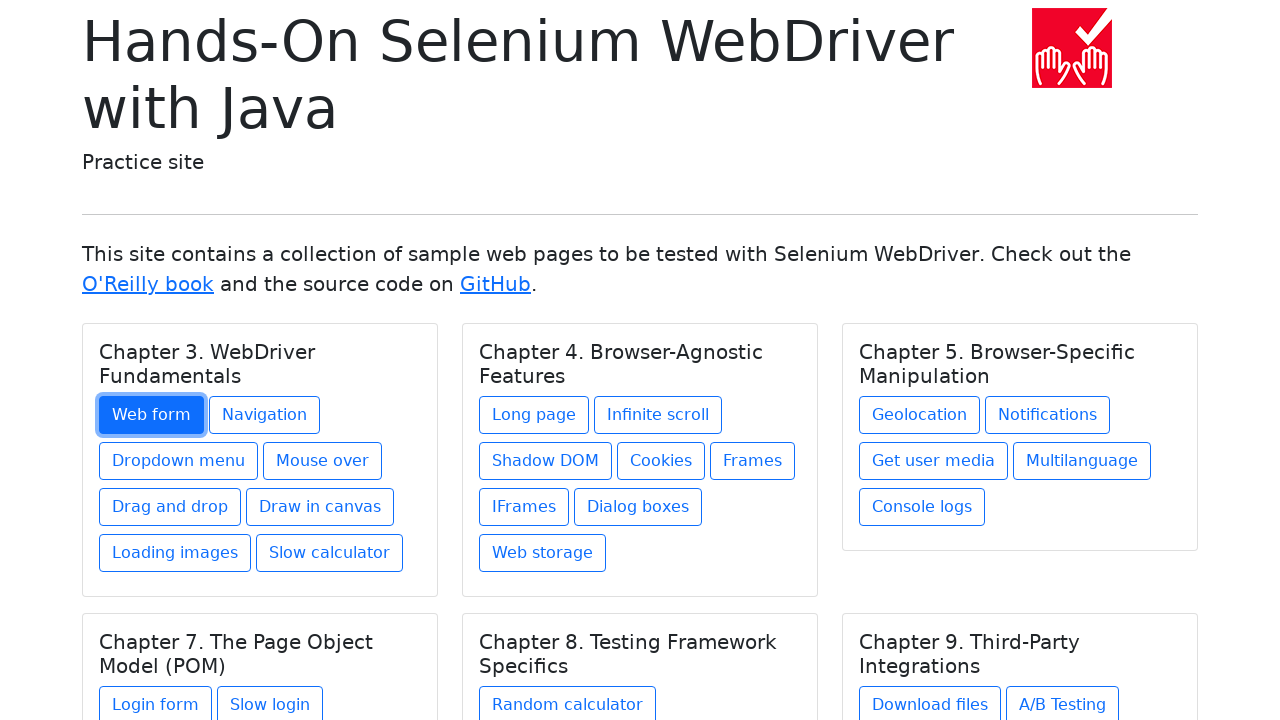

Waited 2000ms for new tab to open
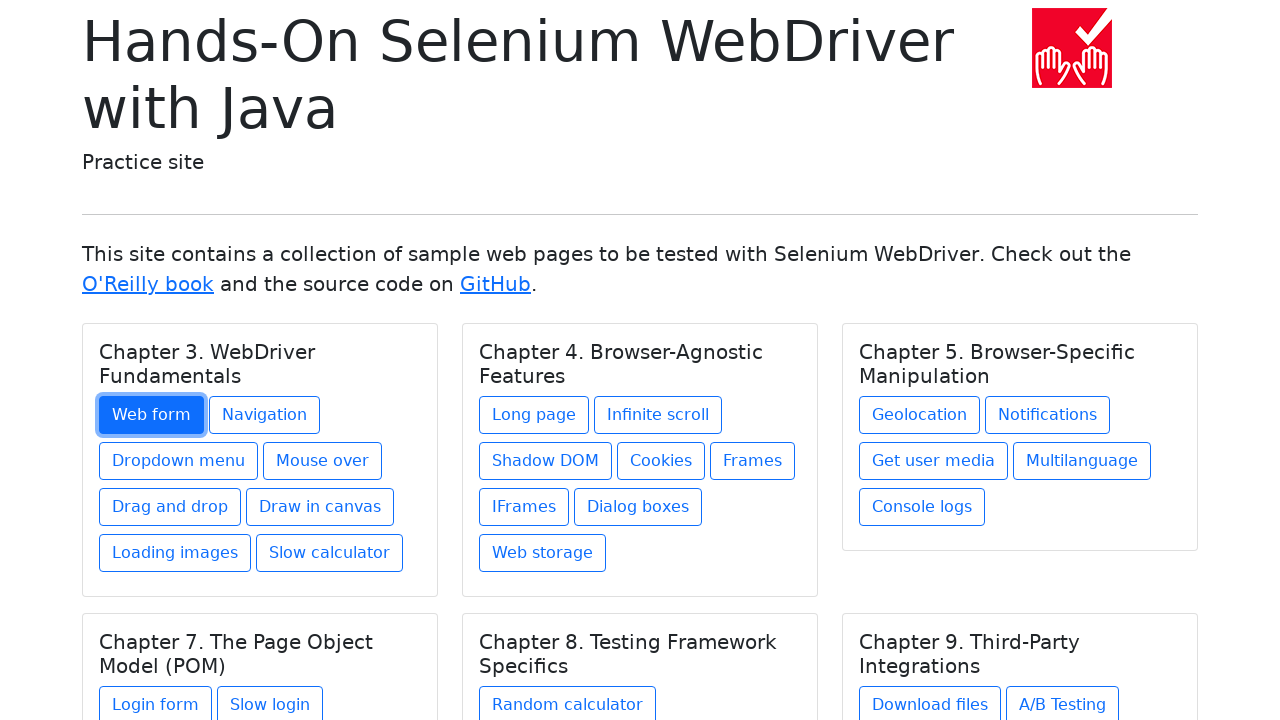

Retrieved all pages from browser context
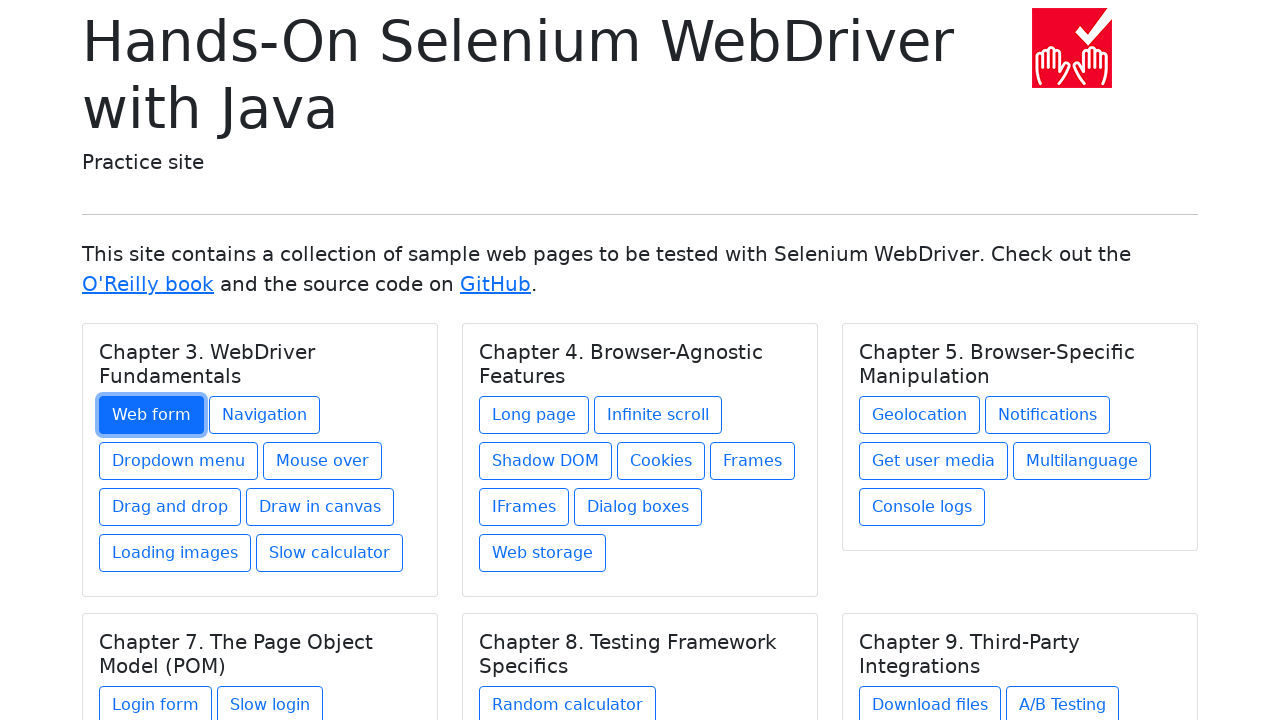

Filled text field in new tab with 'Hello Selenium' on #my-text-id
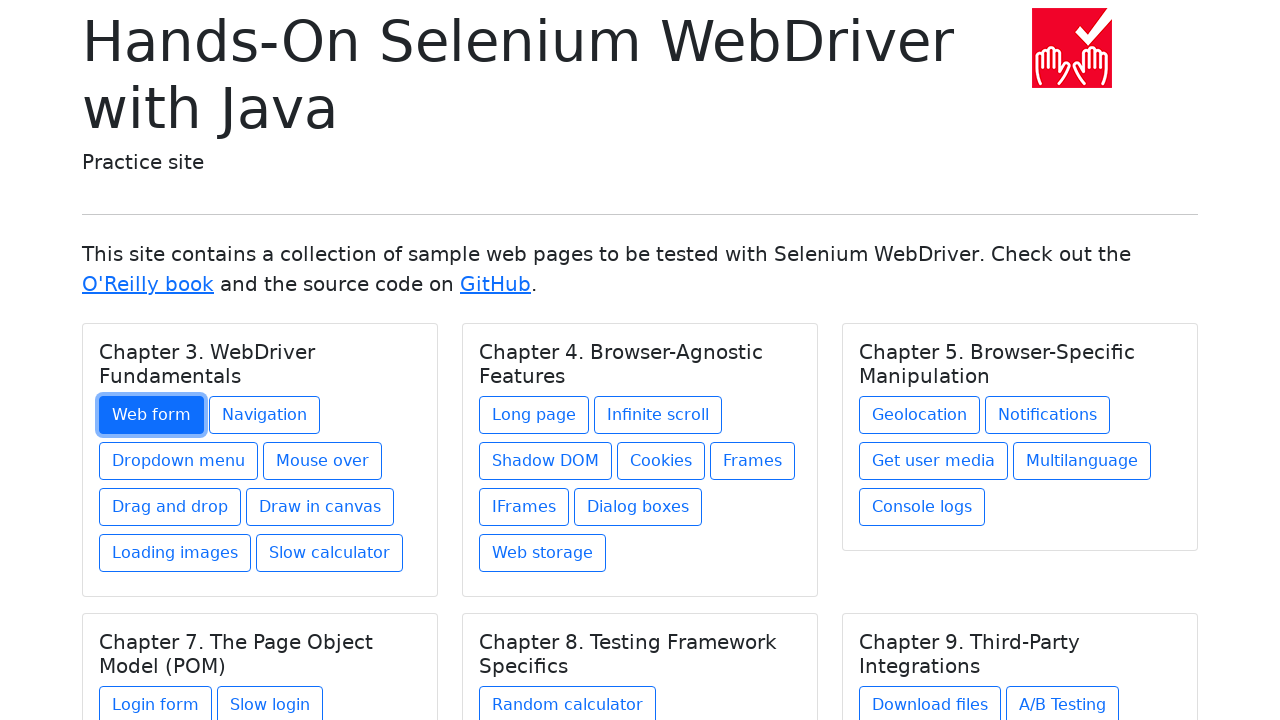

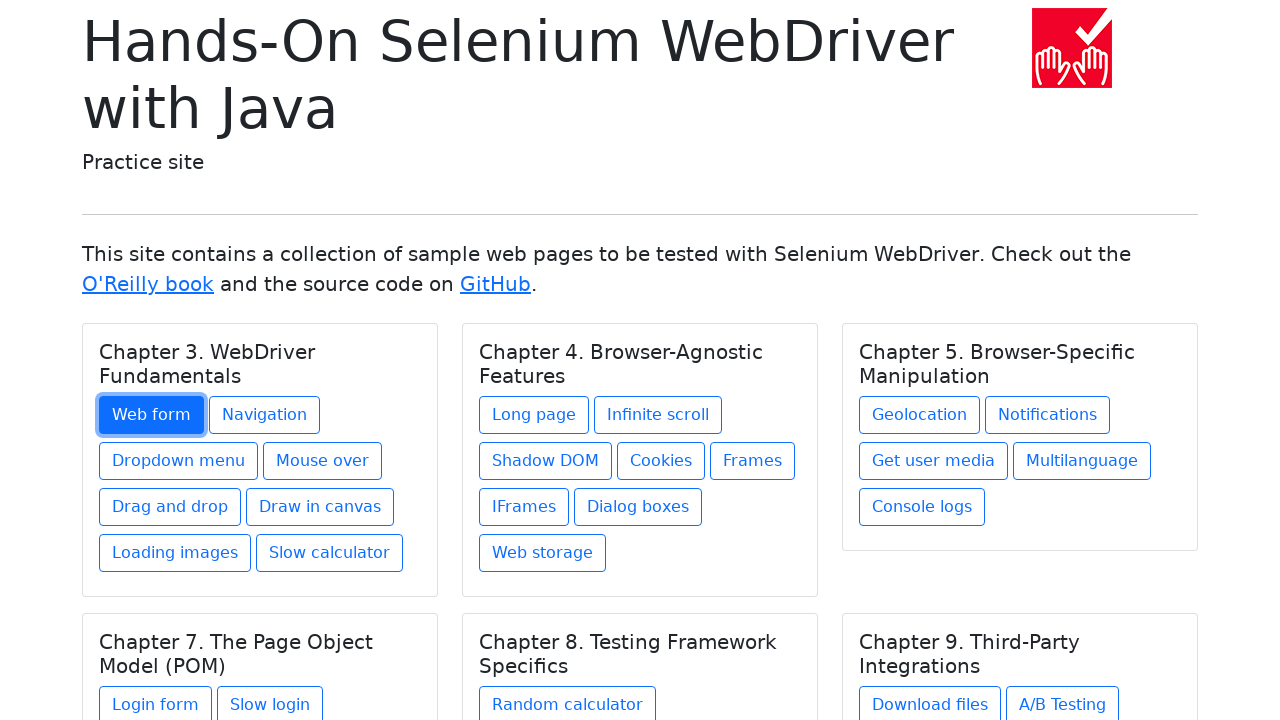